Tests the download functionality on a file upload/download test page by clicking the download button and verifying the file input element exists

Starting URL: https://rahulshettyacademy.com/upload-download-test/index.html

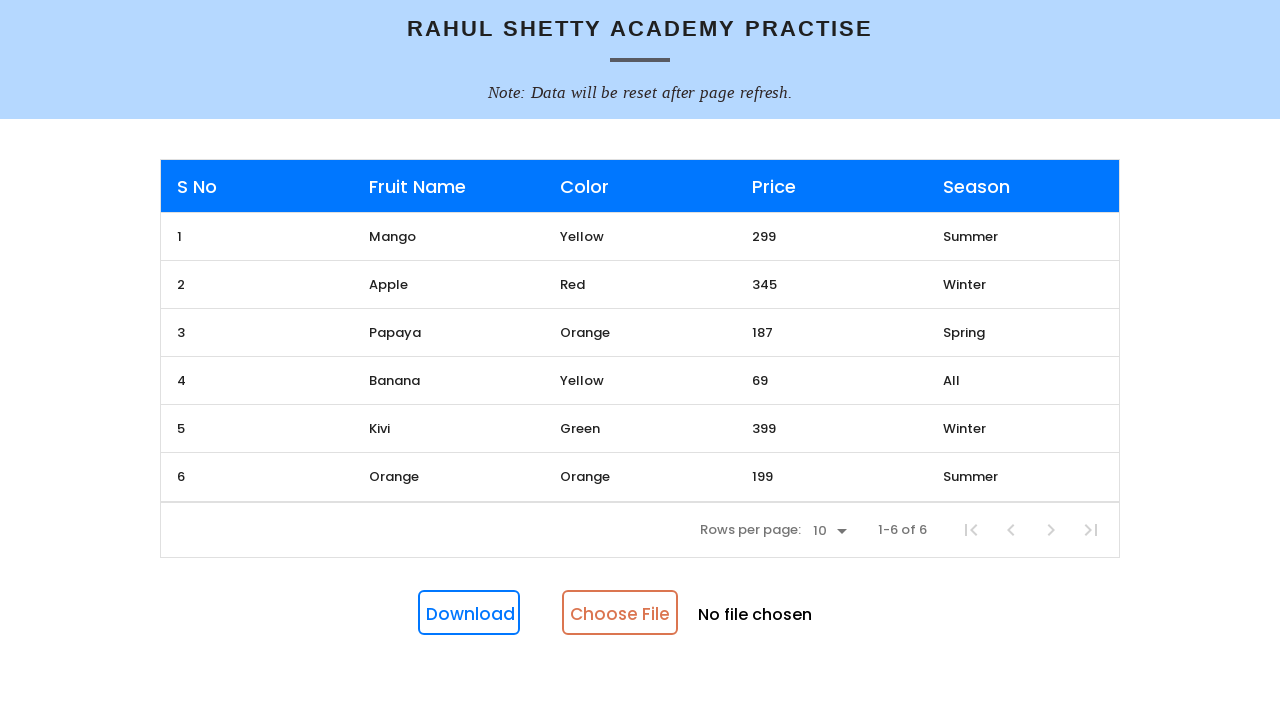

Navigated to file upload/download test page
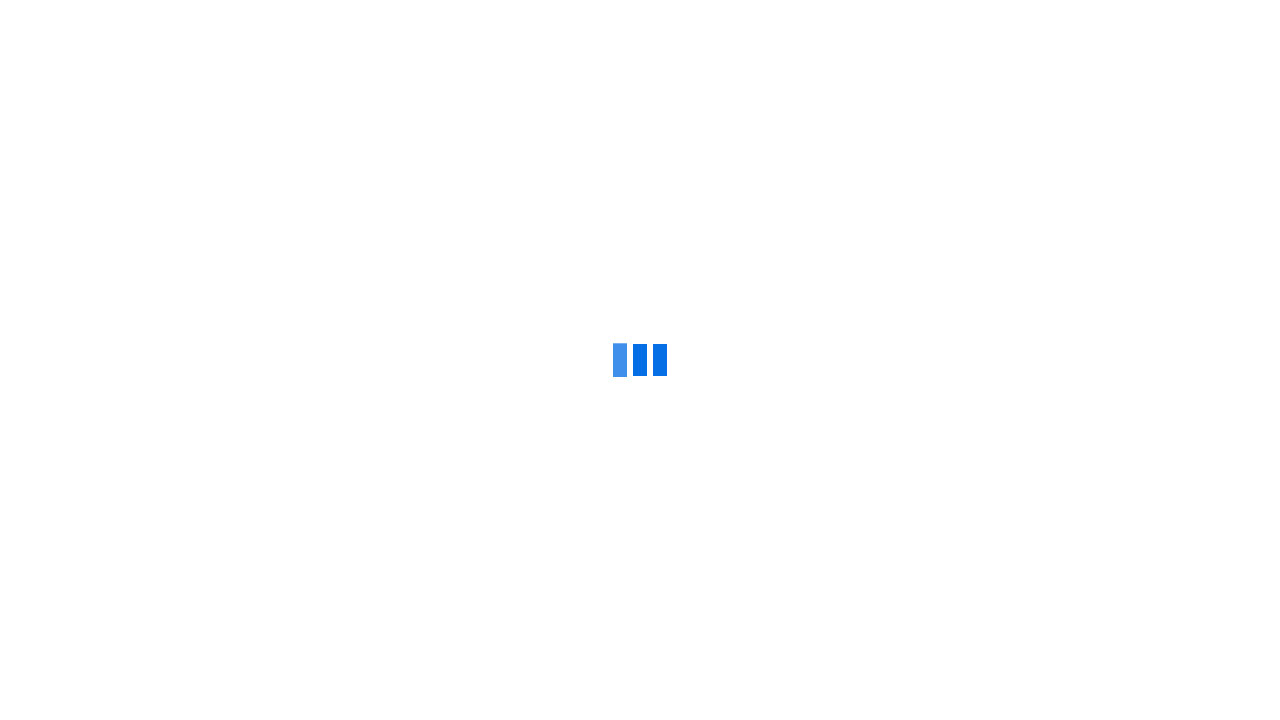

Clicked the download button at (469, 613) on #downloadButton
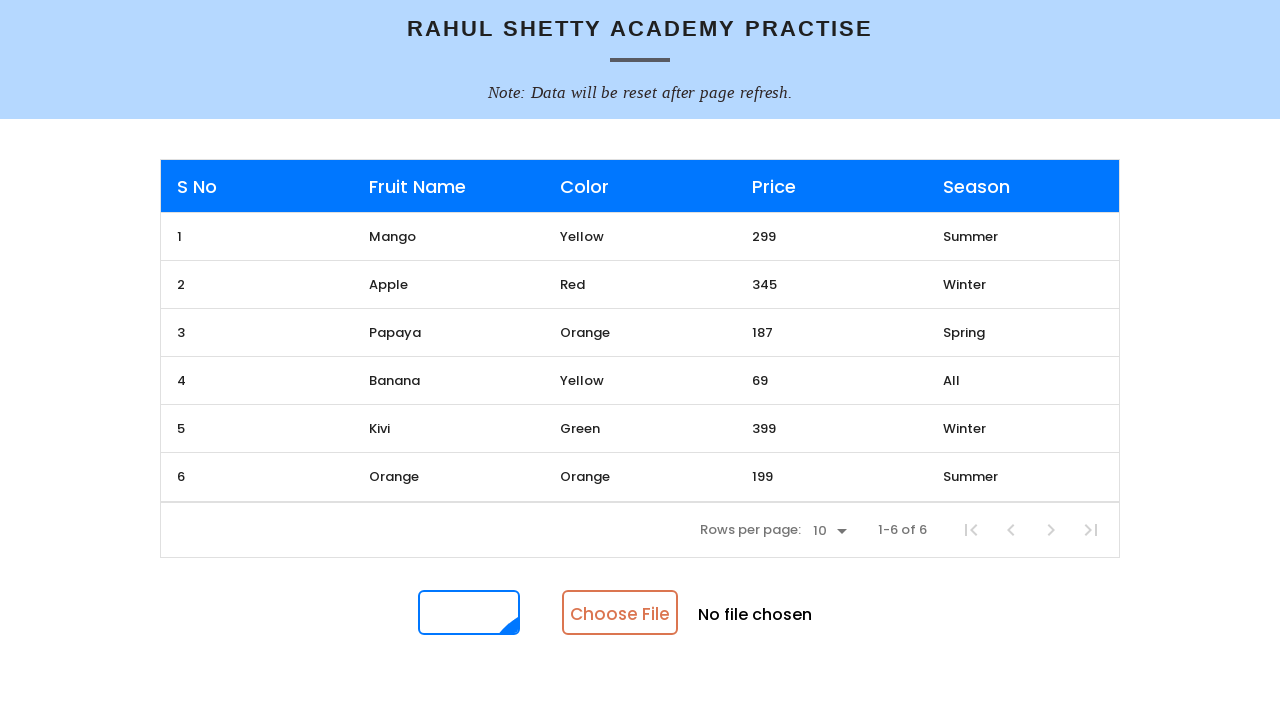

File input element is present and ready
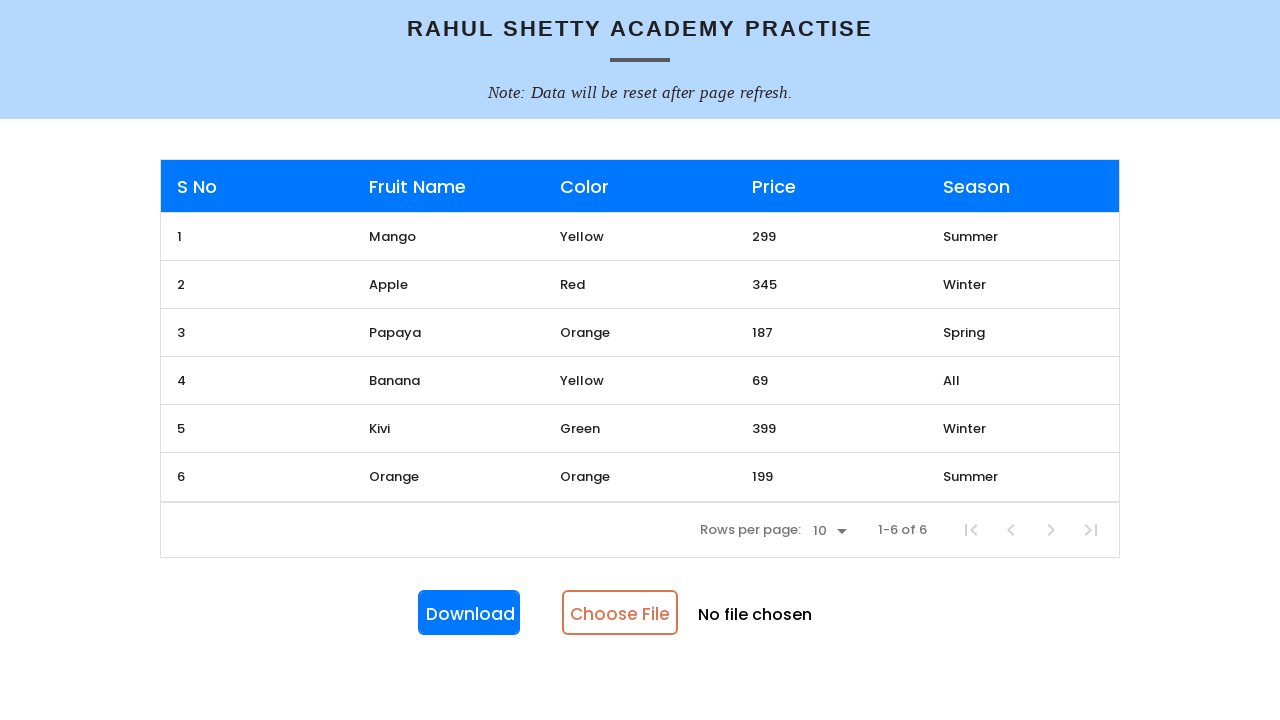

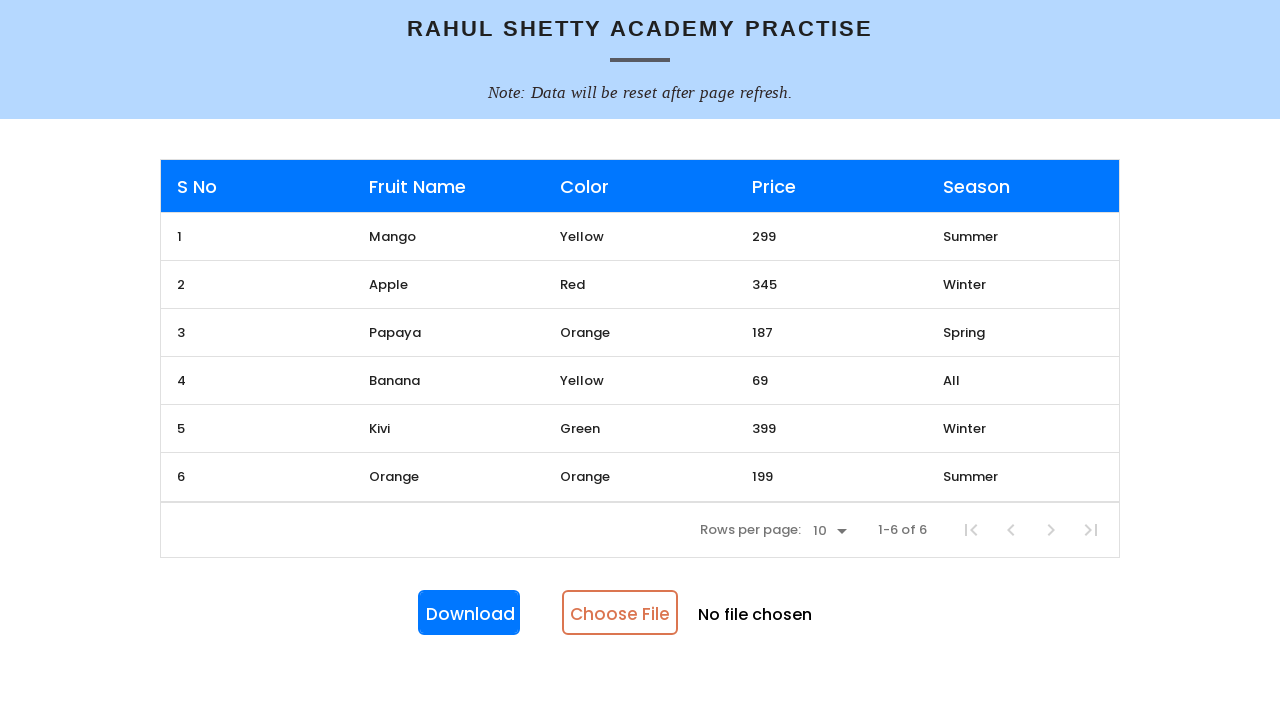